Tests clicking a button that triggers a delayed JavaScript alert after 5 seconds, then accepts it

Starting URL: https://demoqa.com/alerts

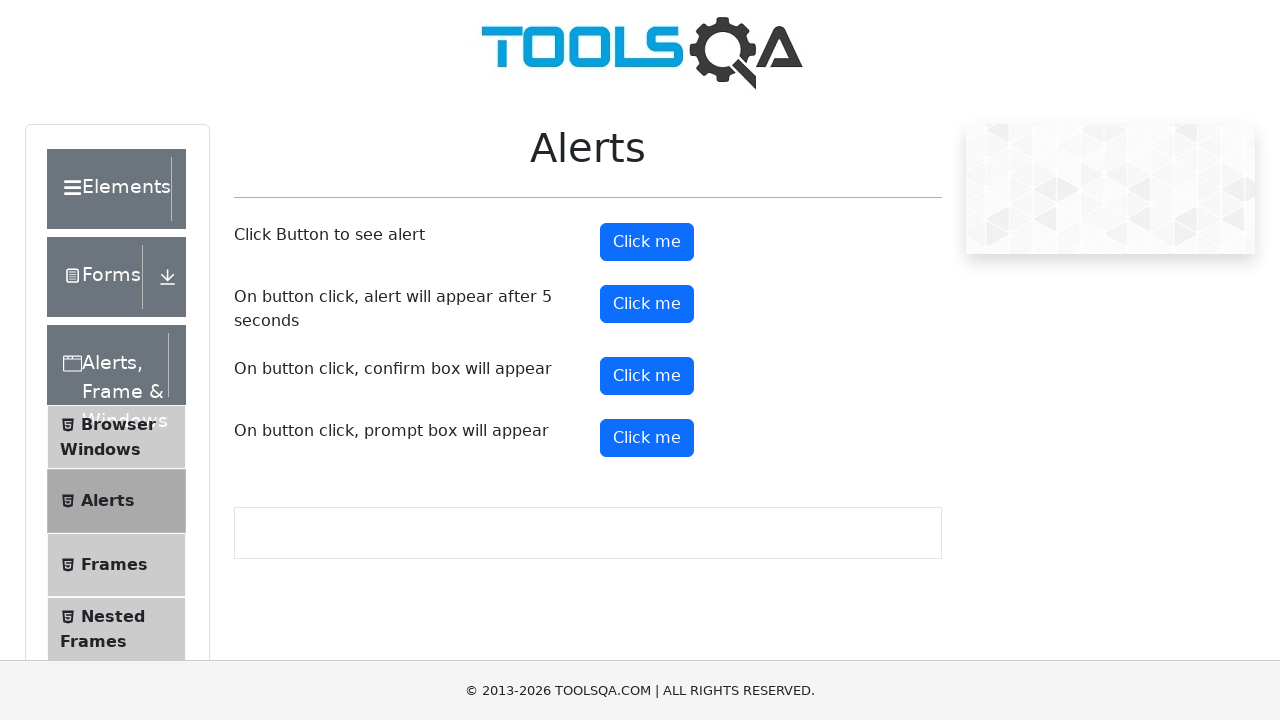

Set up dialog handler to automatically accept alerts
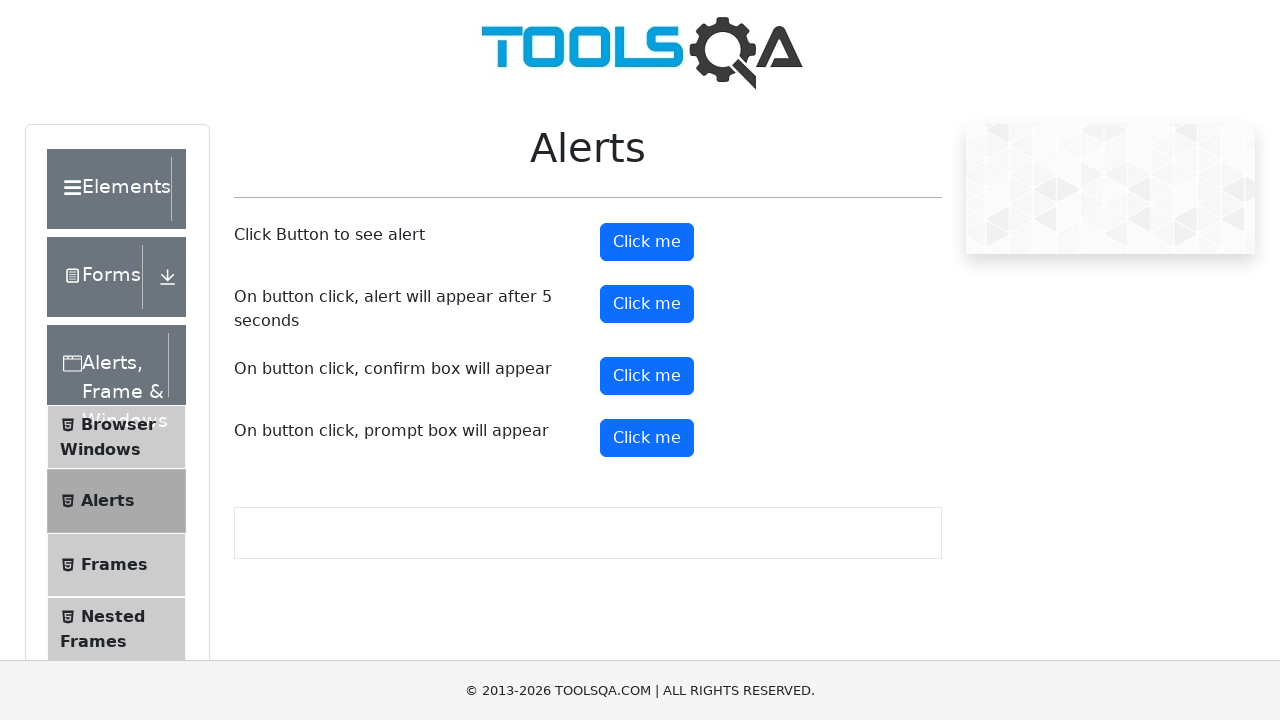

Clicked the timer alert button to trigger delayed alert at (647, 304) on #timerAlertButton
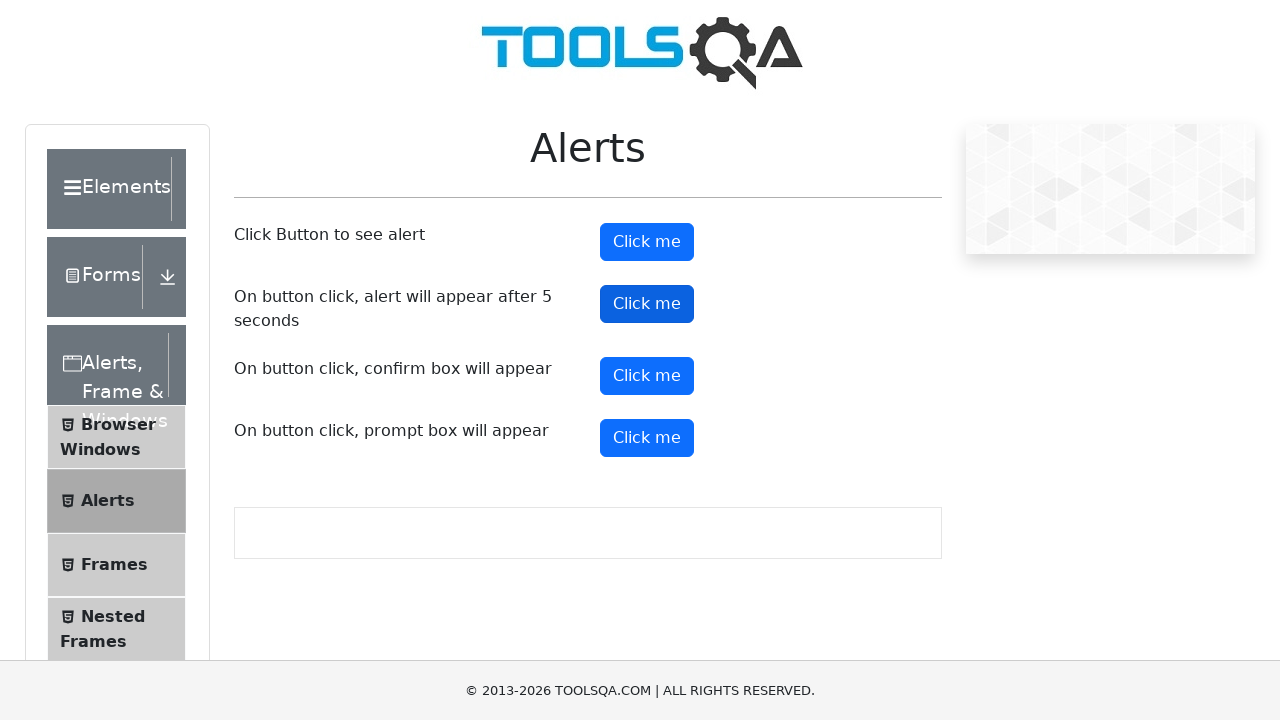

Waited 6 seconds for the delayed alert to appear and be accepted
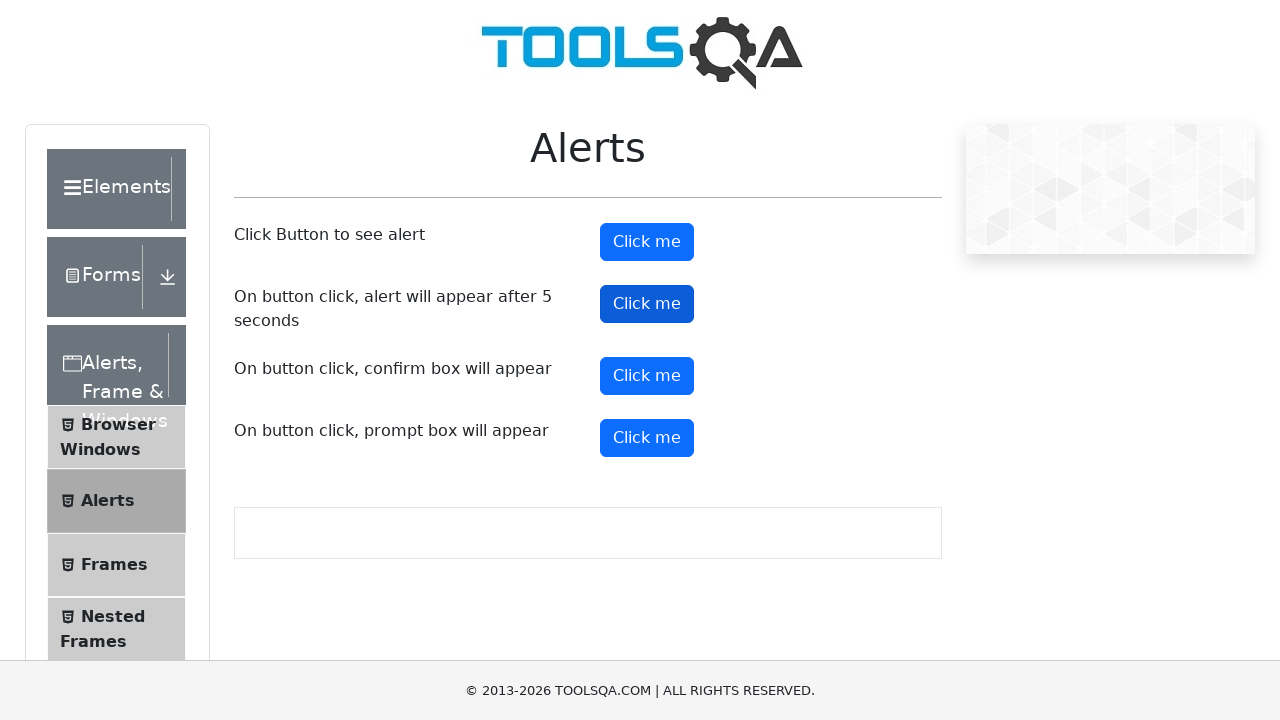

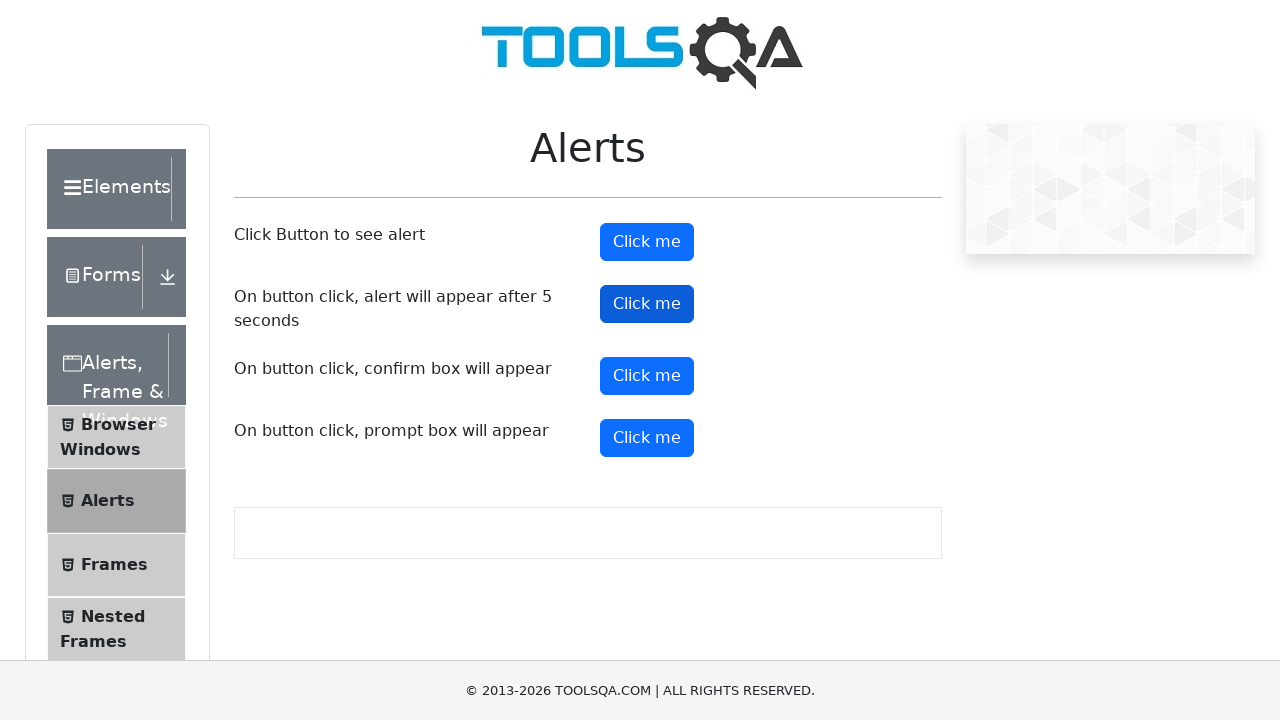